Navigates to the registration page by clicking on user link and then create new account link

Starting URL: https://advantageonlineshopping.com

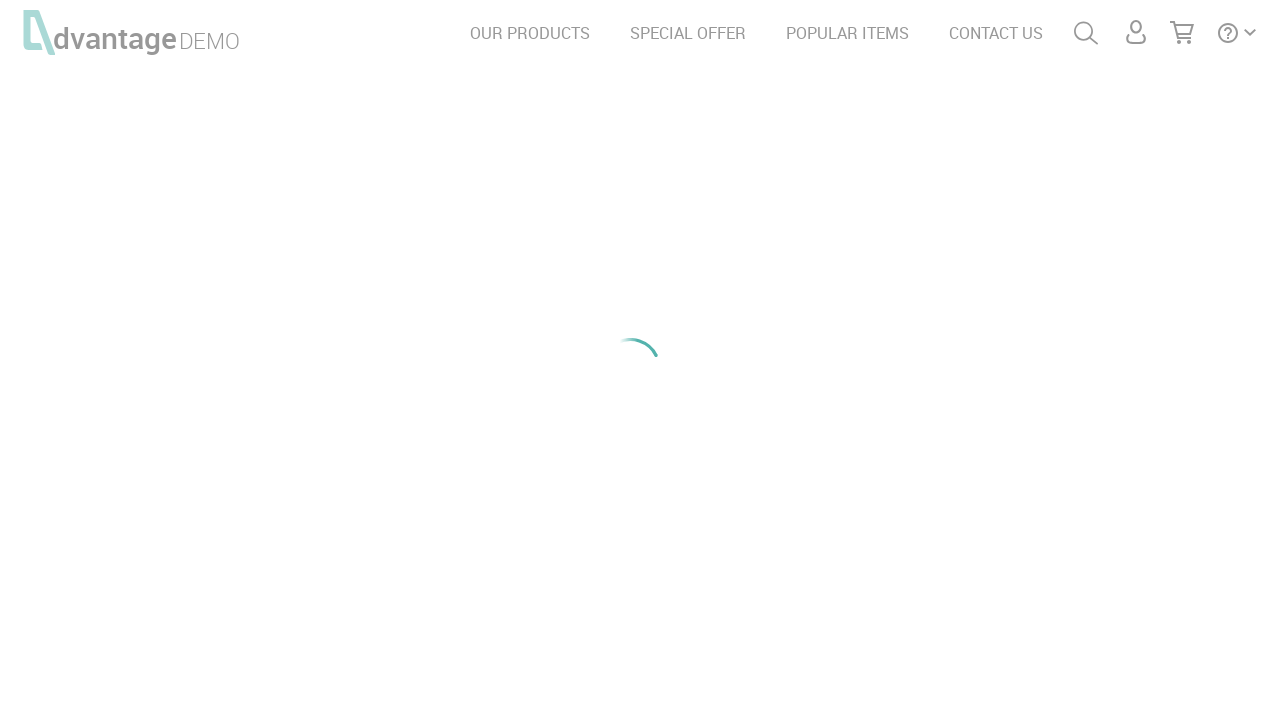

Clicked user link to open login popup at (1136, 34) on #menuUserLink
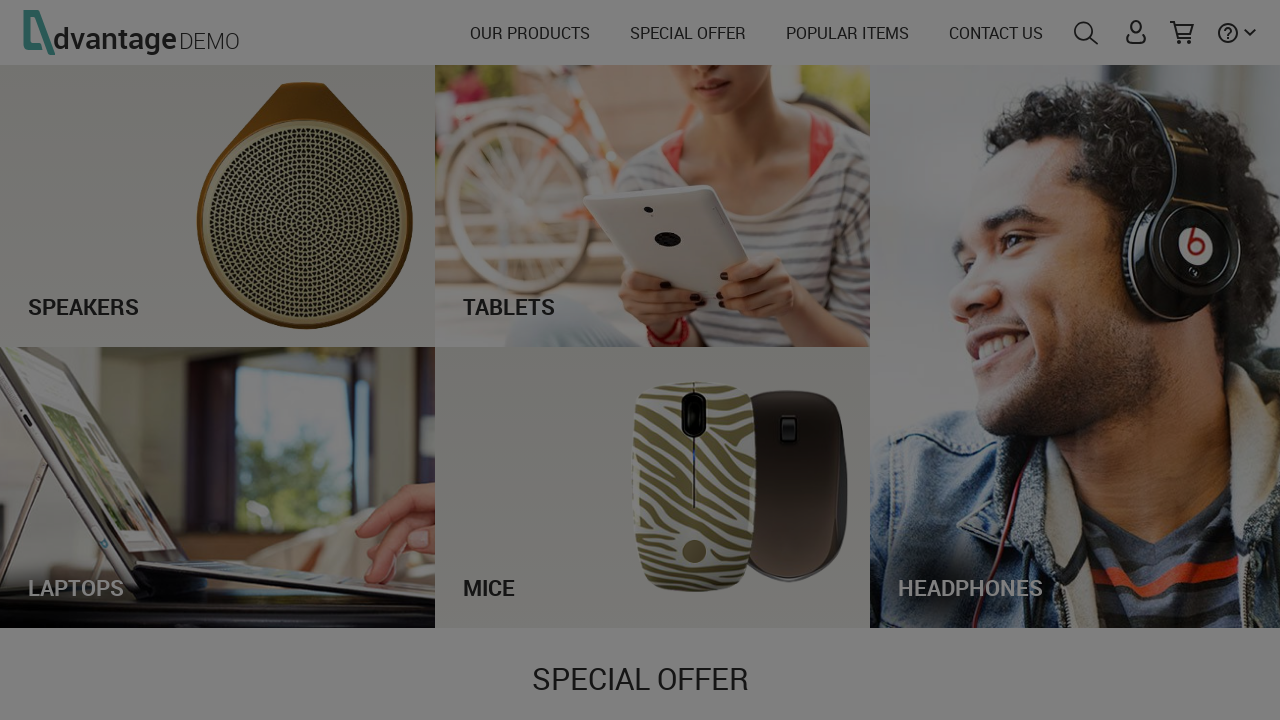

Login popup appeared with create new account link
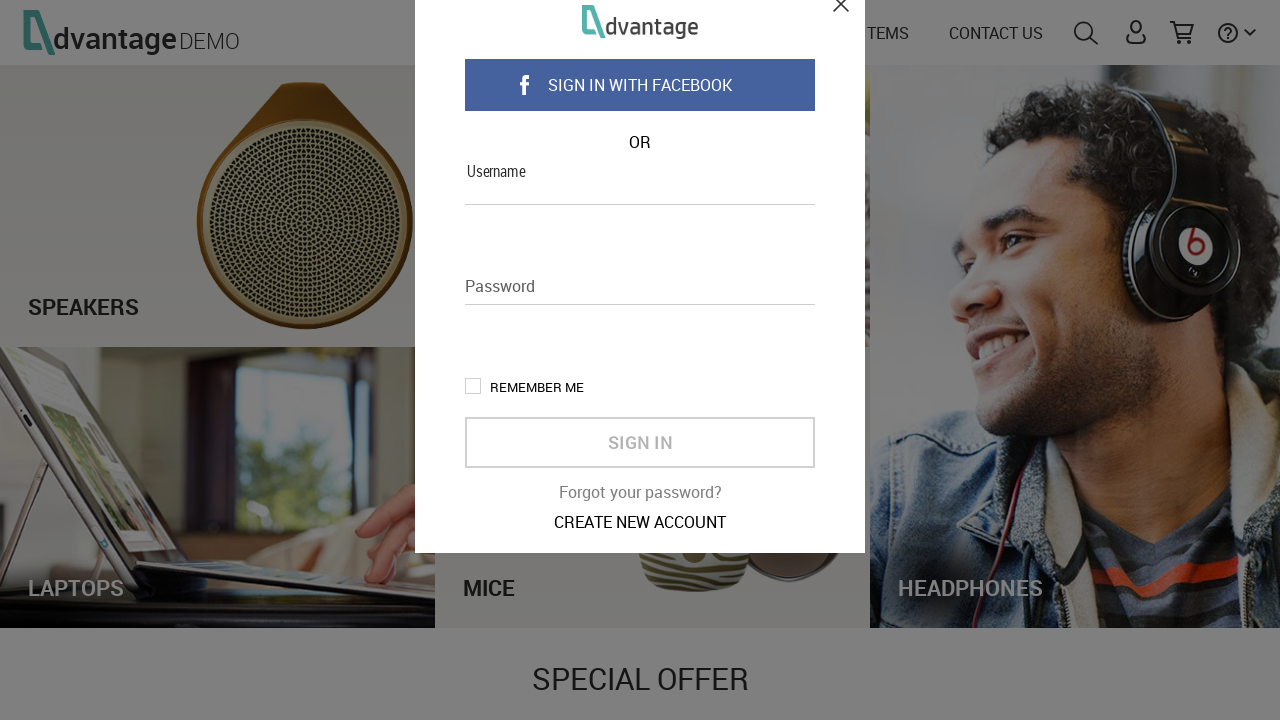

Clicked create new account link at (640, 578) on [translate='CREATE_NEW_ACCOUNT']
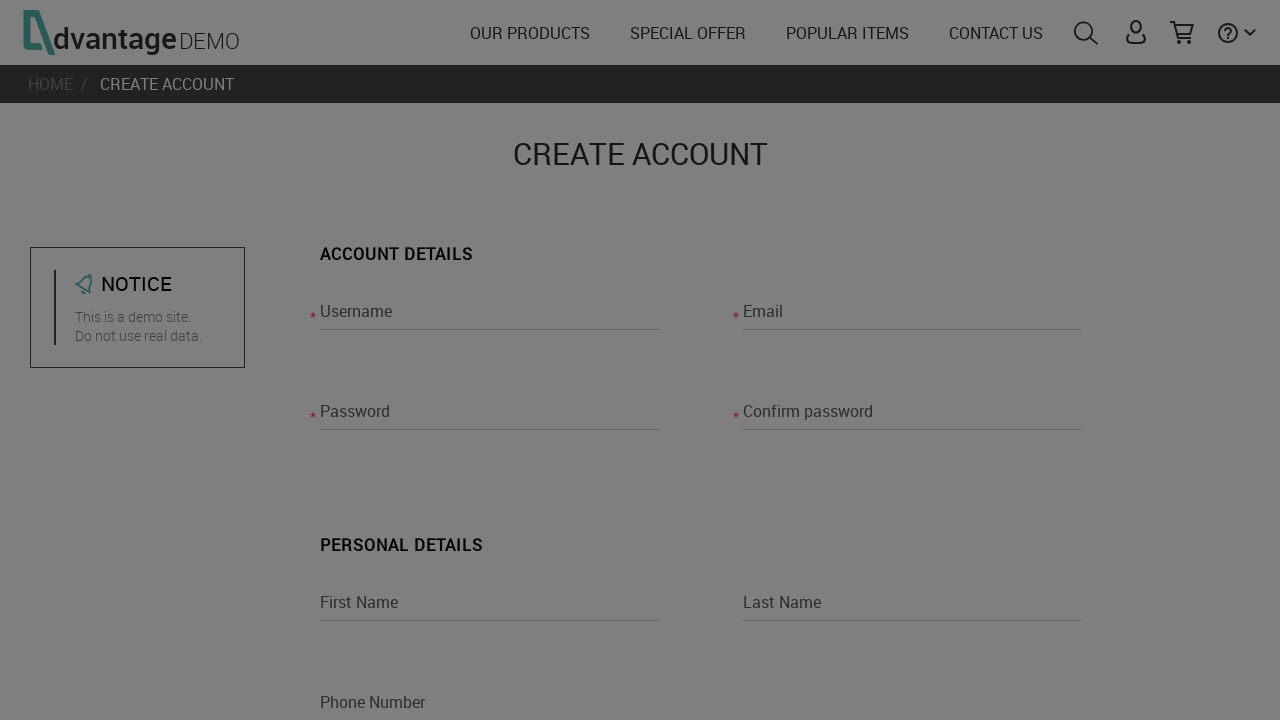

Registration page loaded successfully
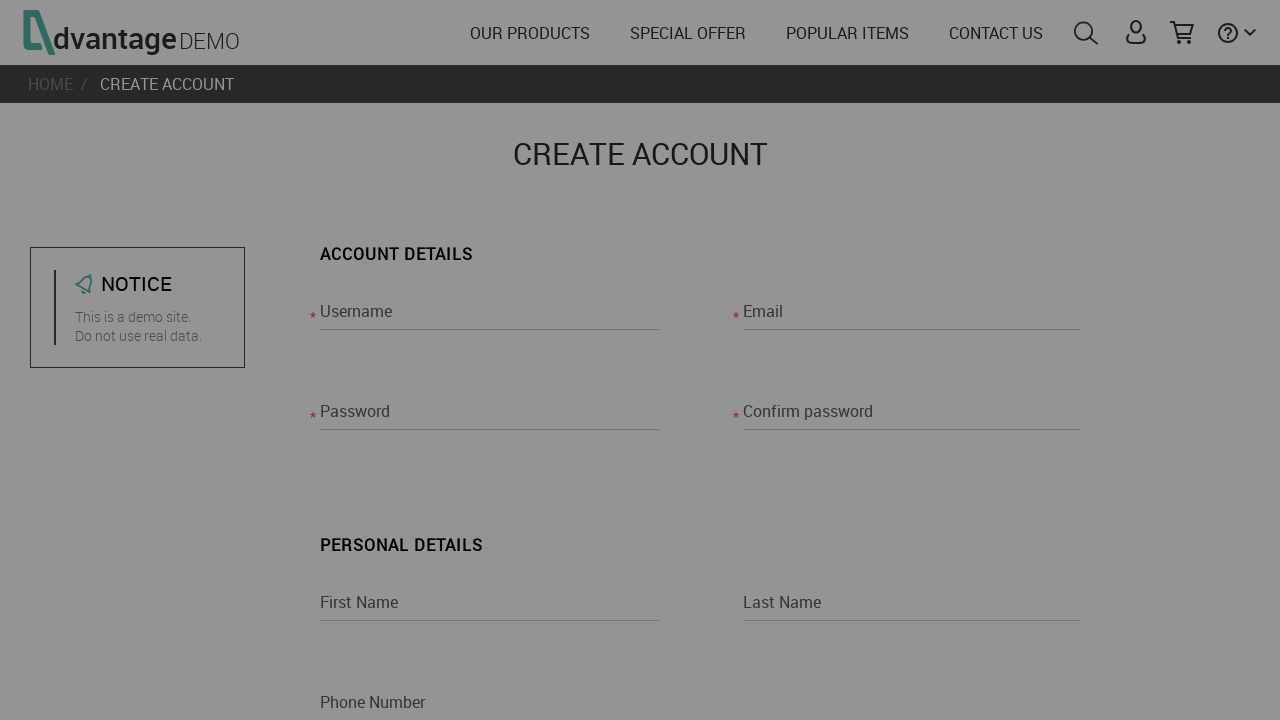

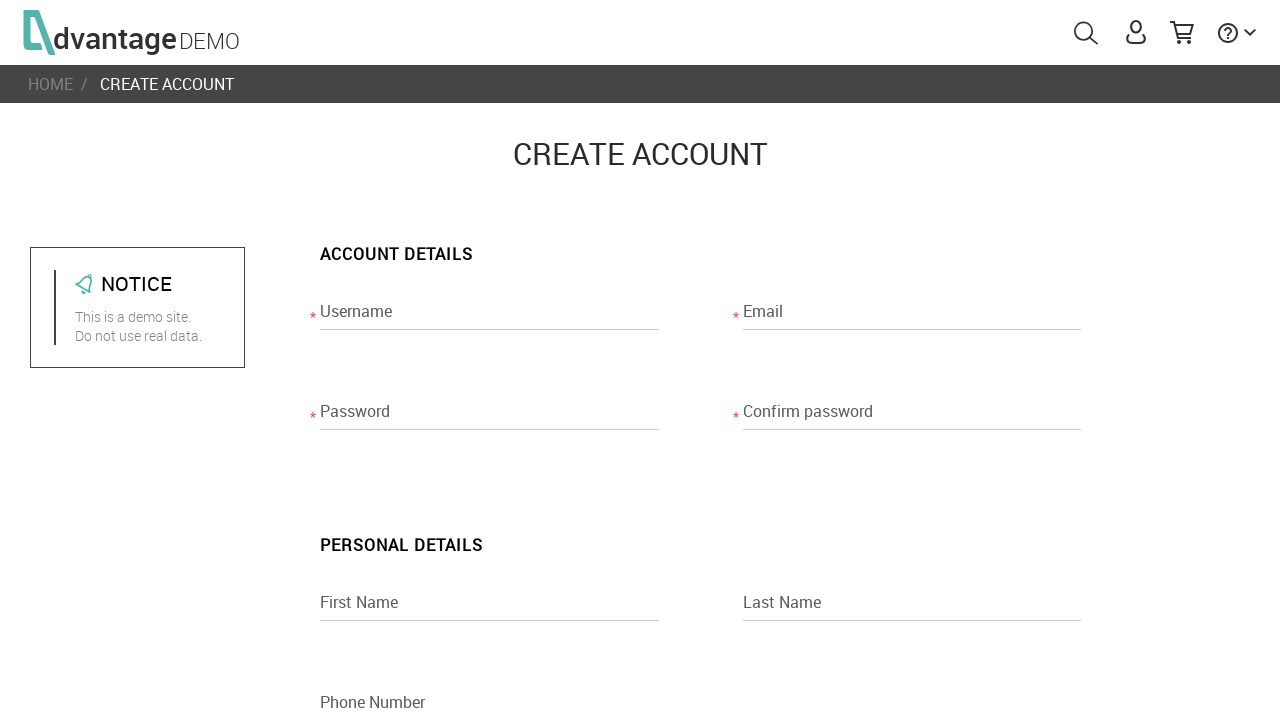